Tests marking all todo items as completed using the "Mark all as complete" checkbox.

Starting URL: https://demo.playwright.dev/todomvc/#/

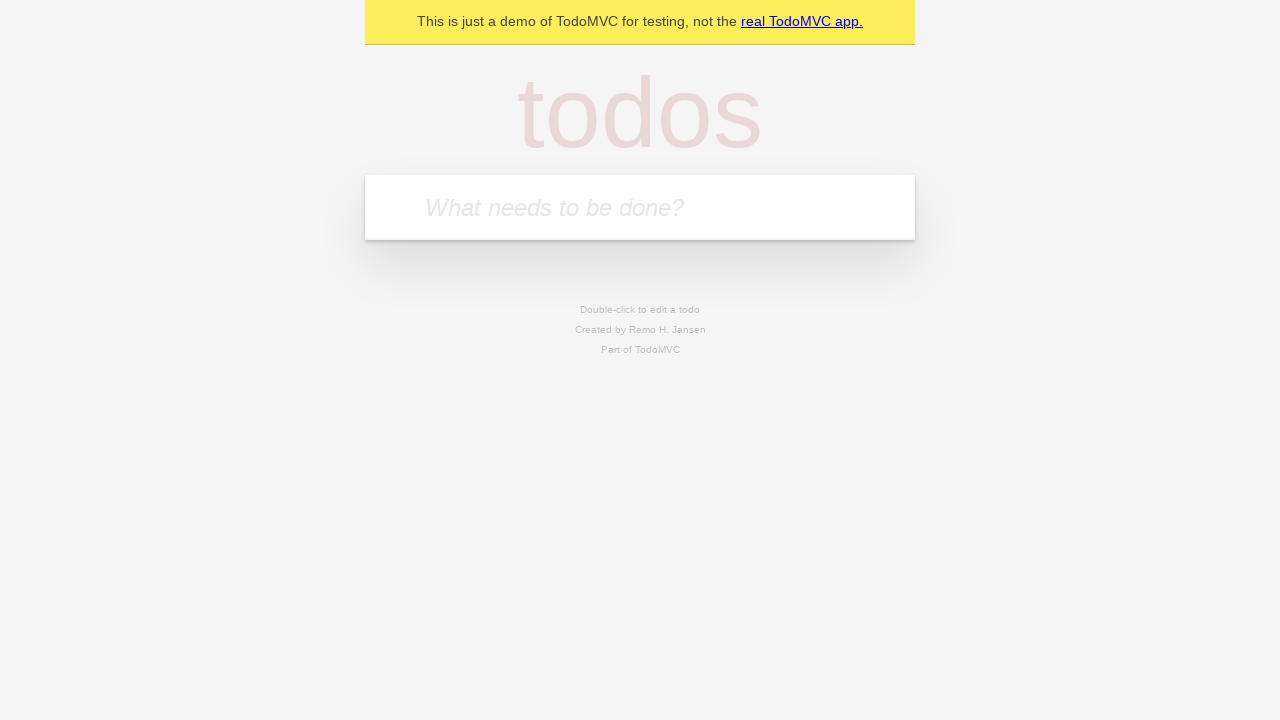

Located the 'What needs to be done?' input field
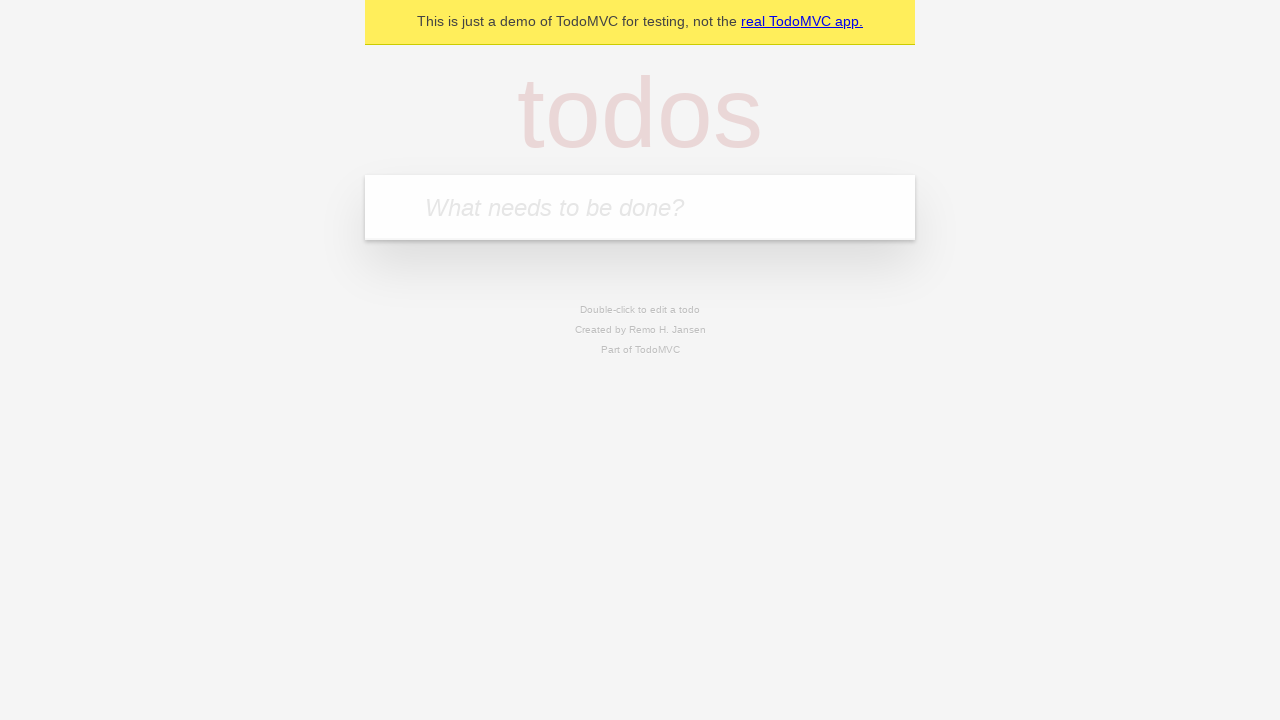

Filled todo input with 'buy some cheese' on internal:attr=[placeholder="What needs to be done?"i]
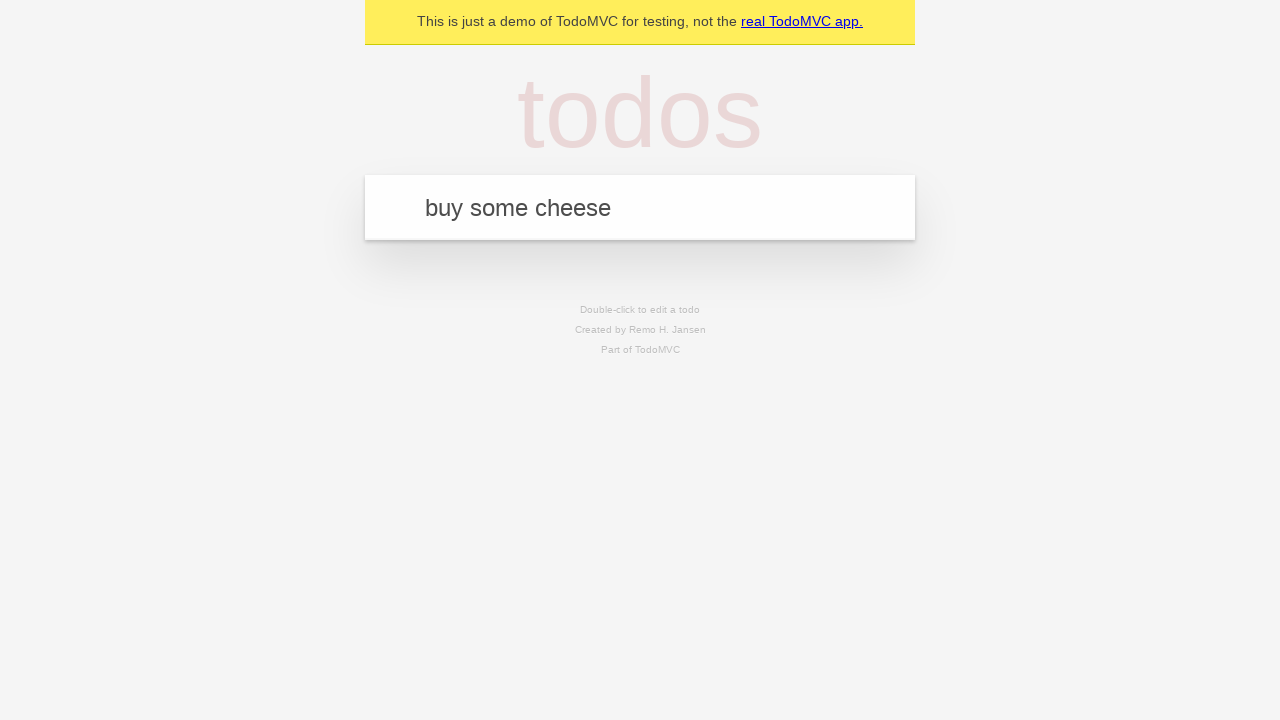

Pressed Enter to create todo 'buy some cheese' on internal:attr=[placeholder="What needs to be done?"i]
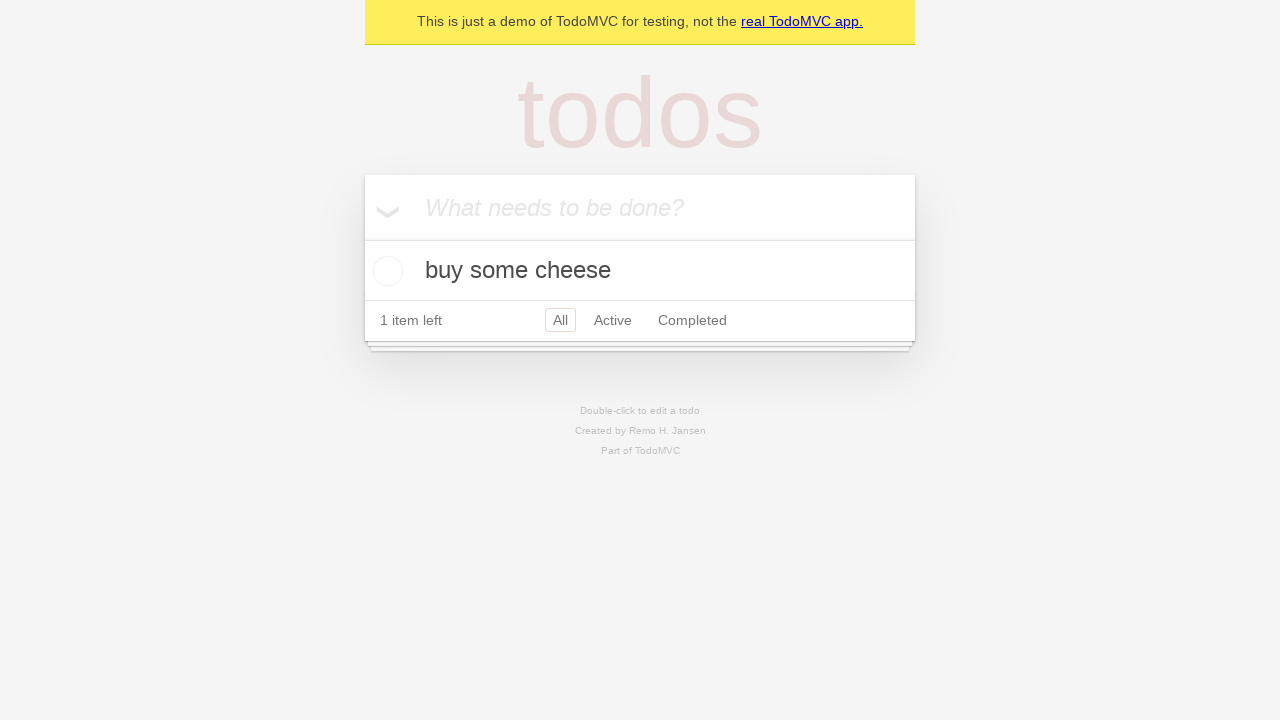

Filled todo input with 'feed the cat' on internal:attr=[placeholder="What needs to be done?"i]
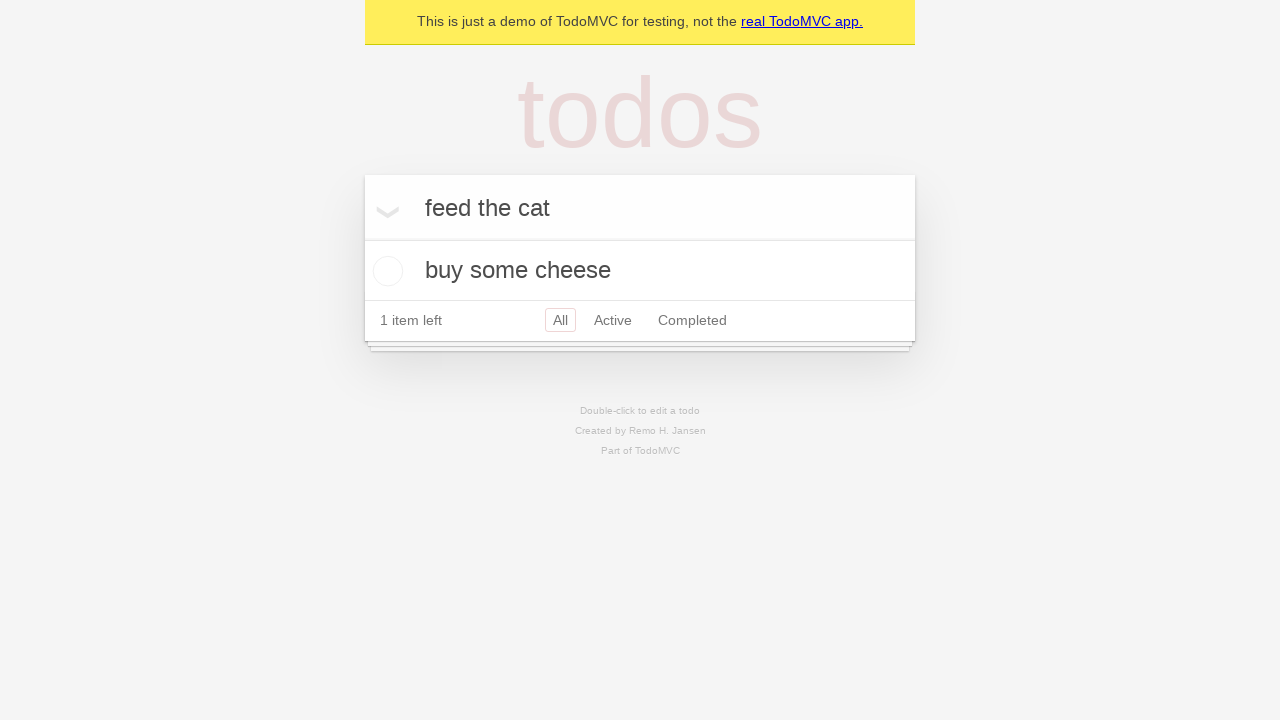

Pressed Enter to create todo 'feed the cat' on internal:attr=[placeholder="What needs to be done?"i]
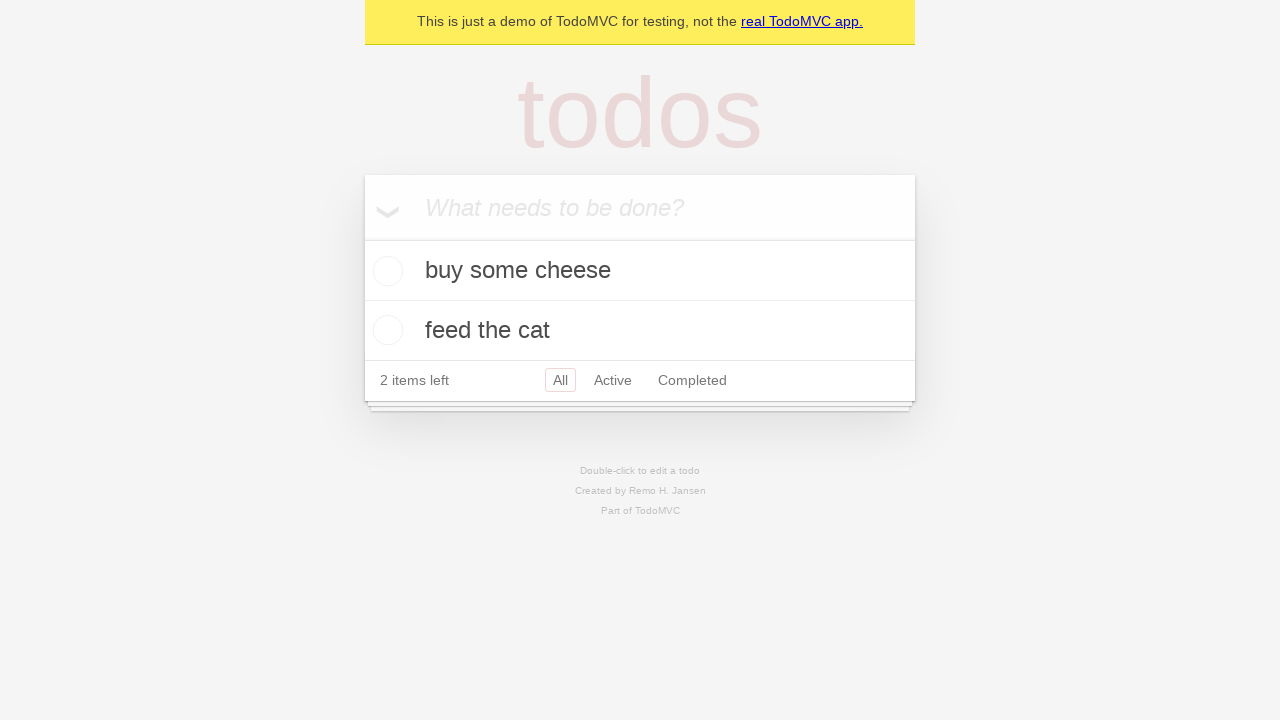

Filled todo input with 'book a doctors appointment' on internal:attr=[placeholder="What needs to be done?"i]
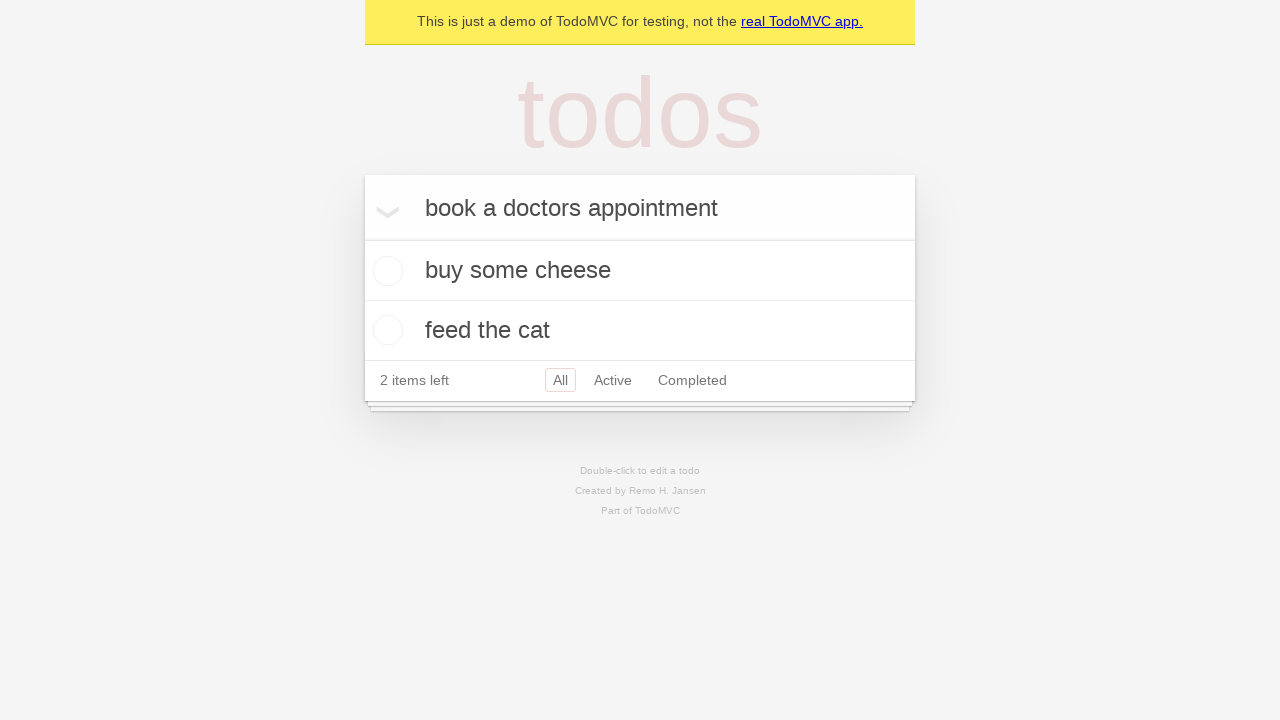

Pressed Enter to create todo 'book a doctors appointment' on internal:attr=[placeholder="What needs to be done?"i]
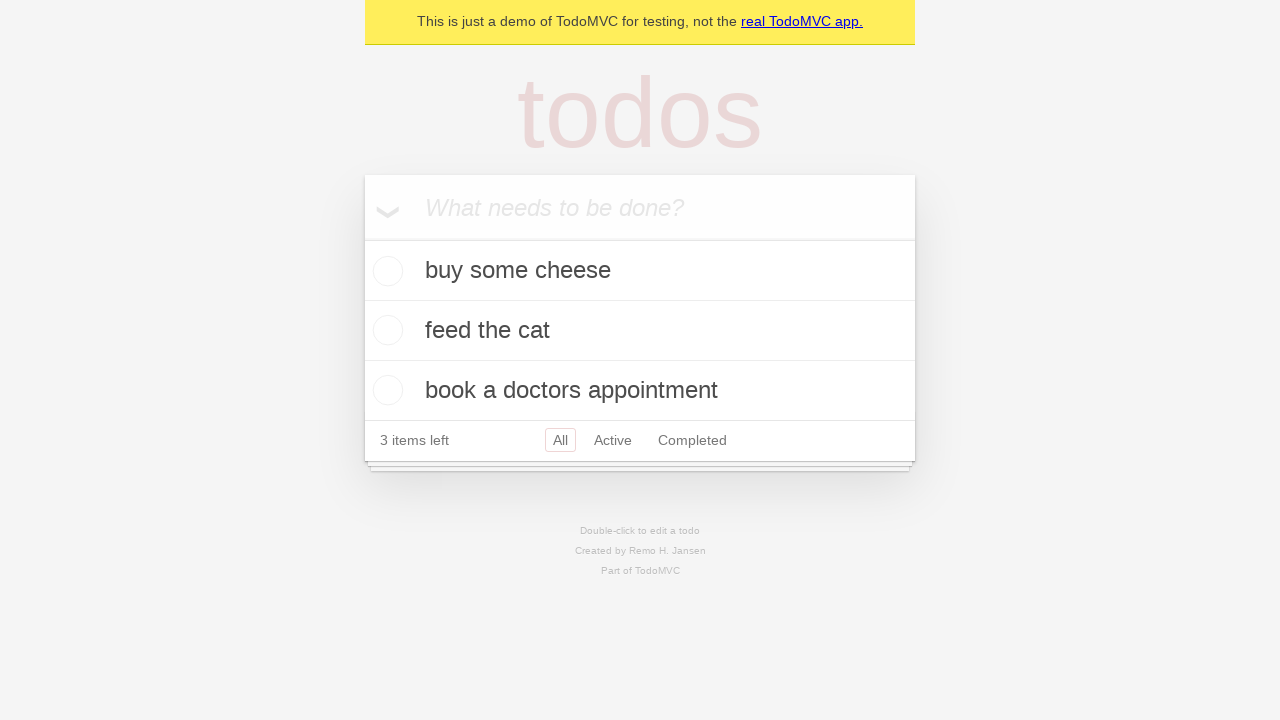

Clicked 'Mark all as complete' checkbox at (362, 238) on internal:label="Mark all as complete"i
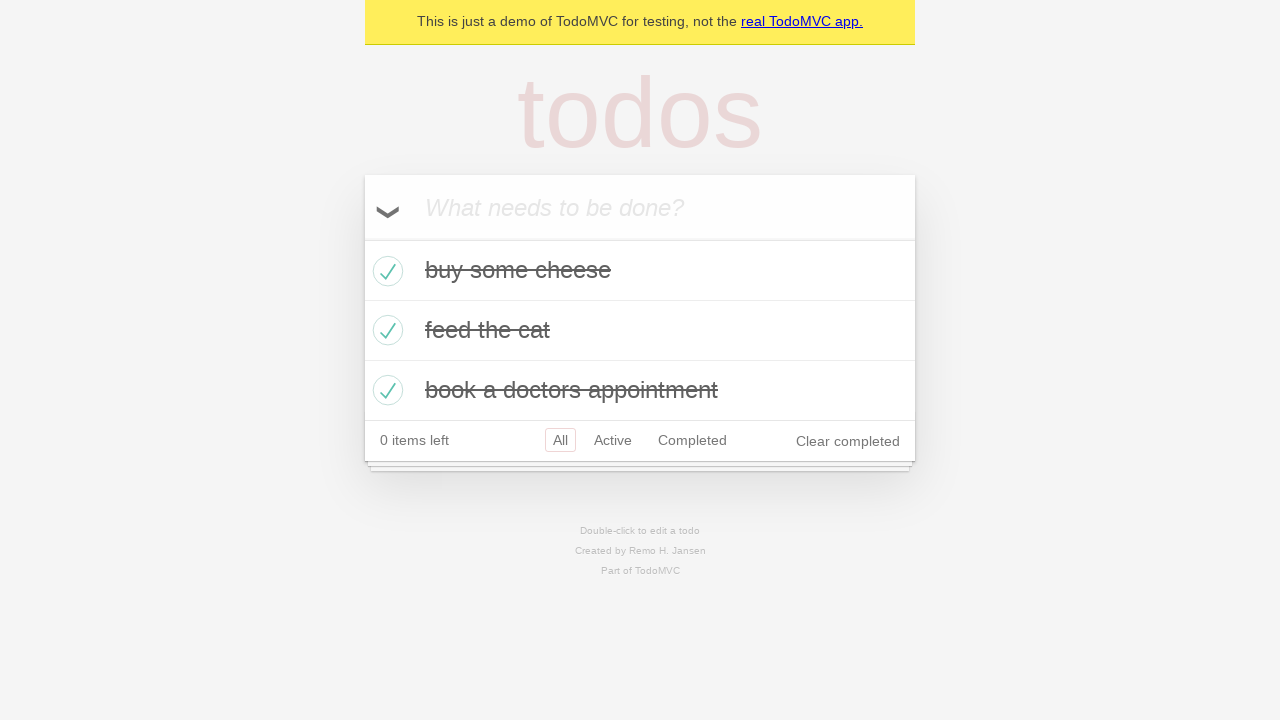

Verified that todo items are marked as completed
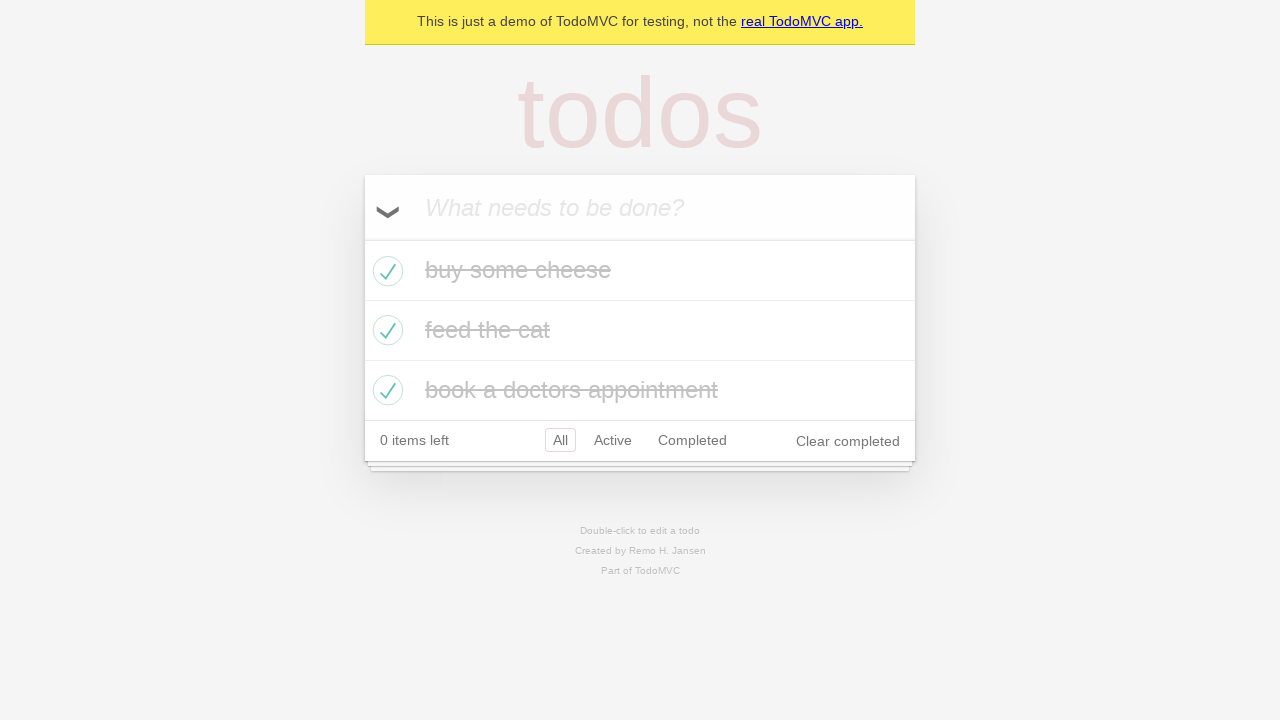

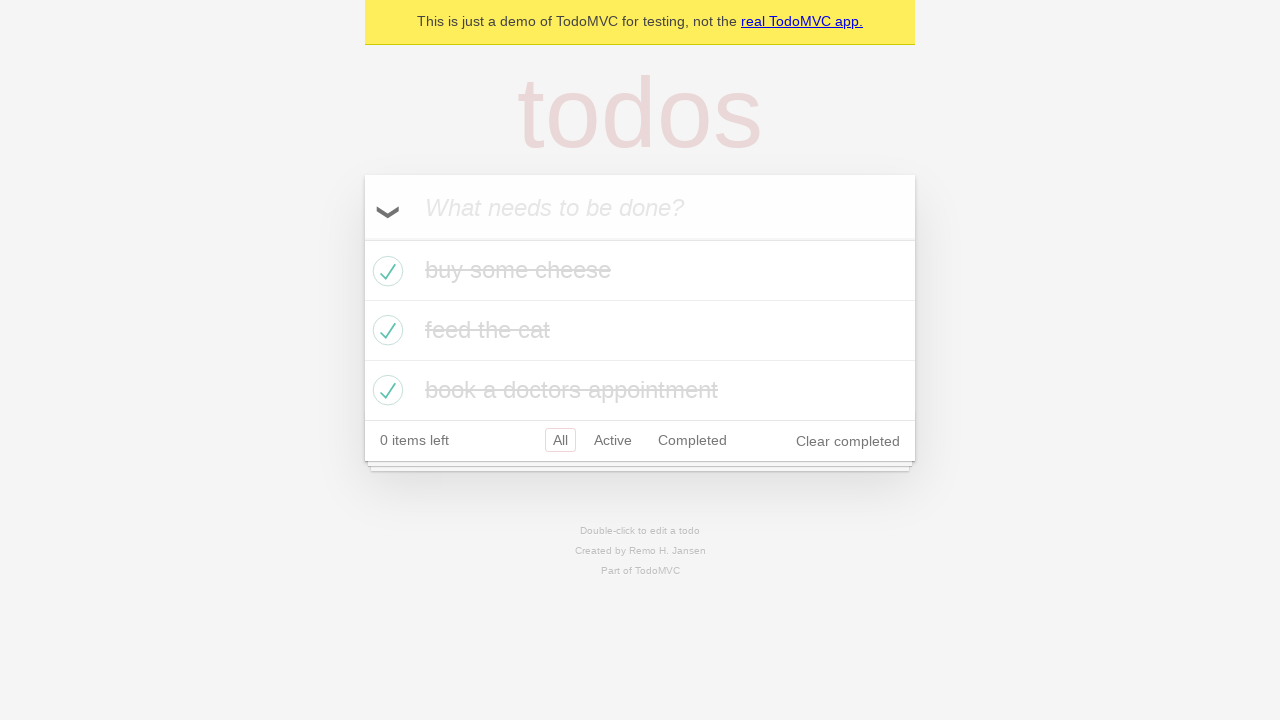